Tests clicking a button to show hidden text and verifies the text content appears correctly

Starting URL: https://kristinek.github.io/site/examples/actions

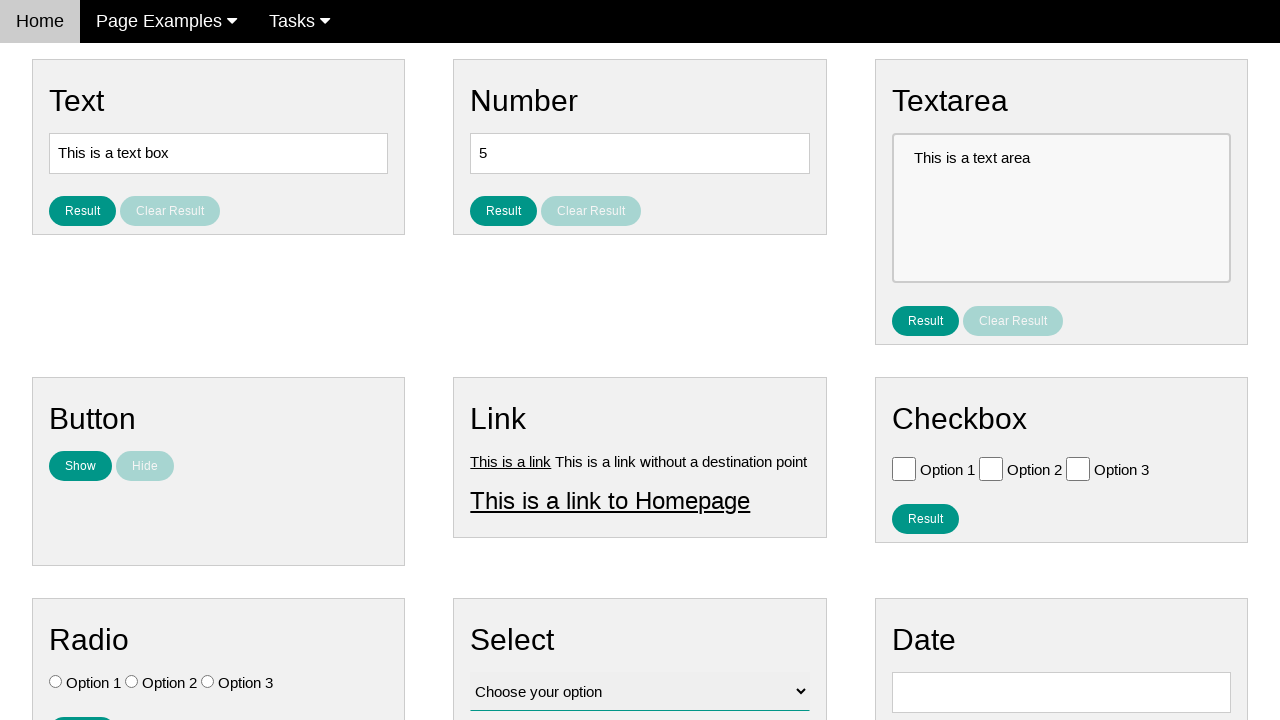

Navigated to actions example page
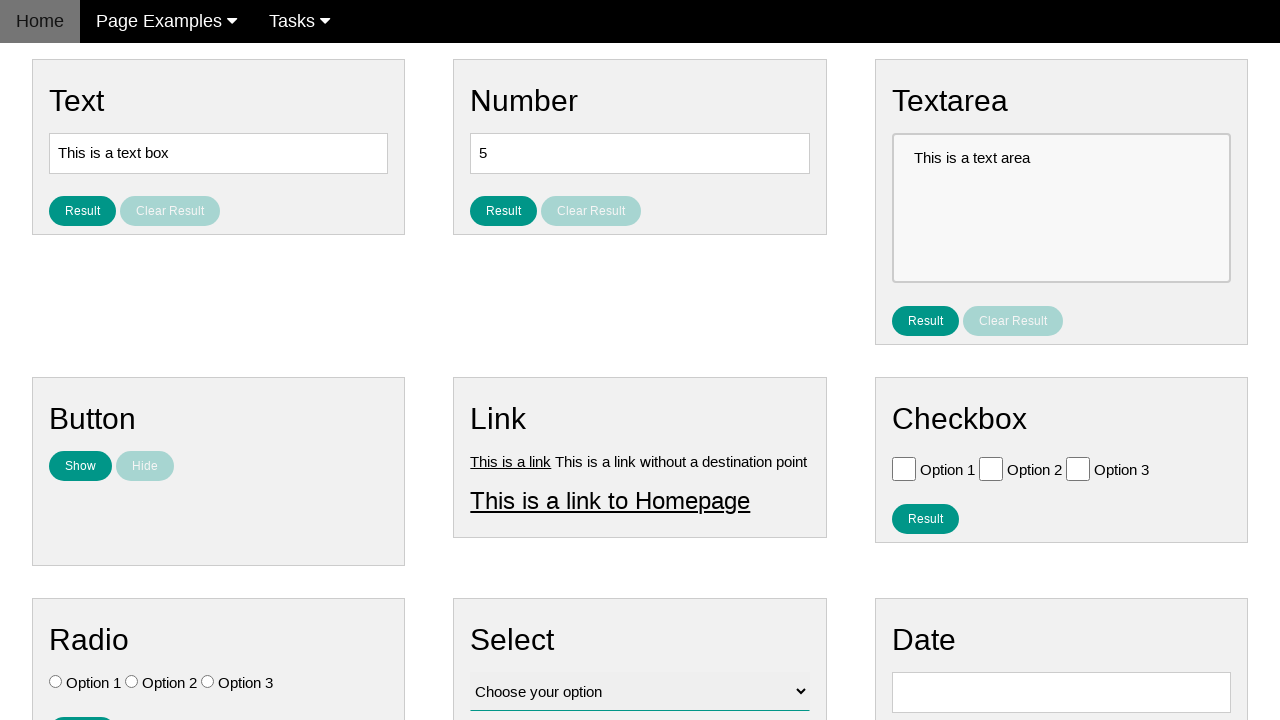

Clicked the show button to reveal hidden text at (80, 466) on #show_text
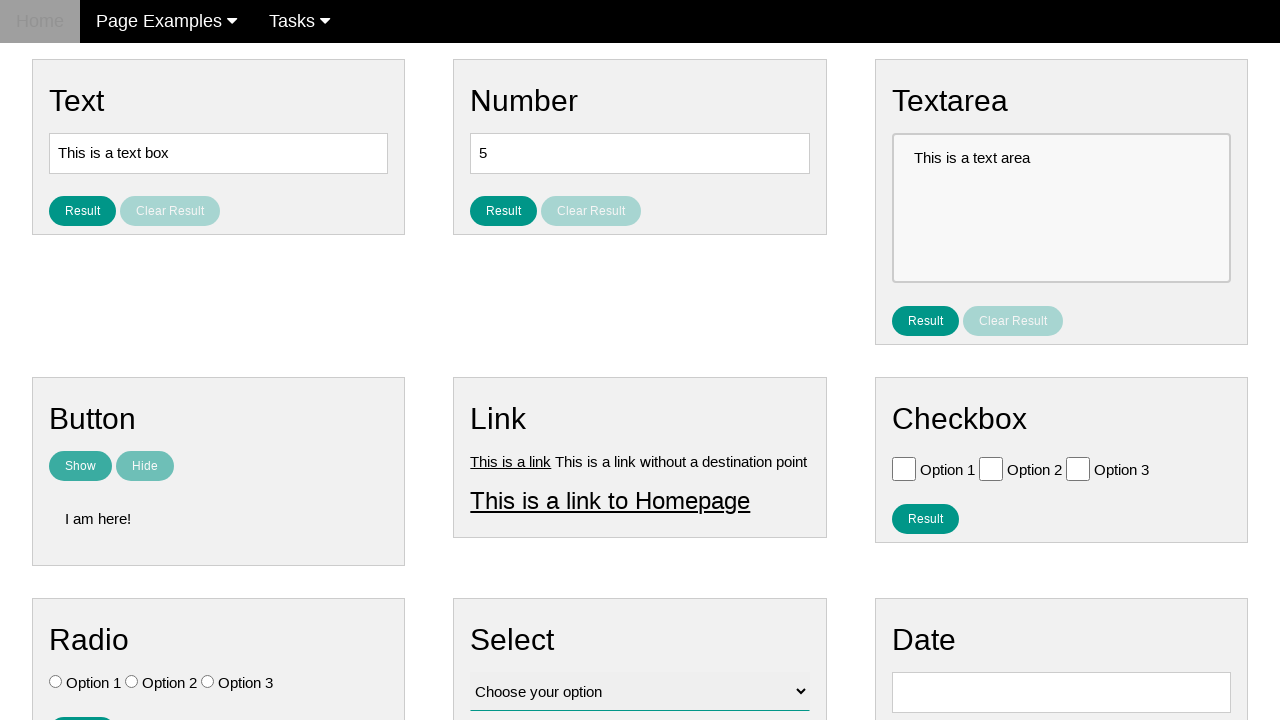

Hidden text element became visible
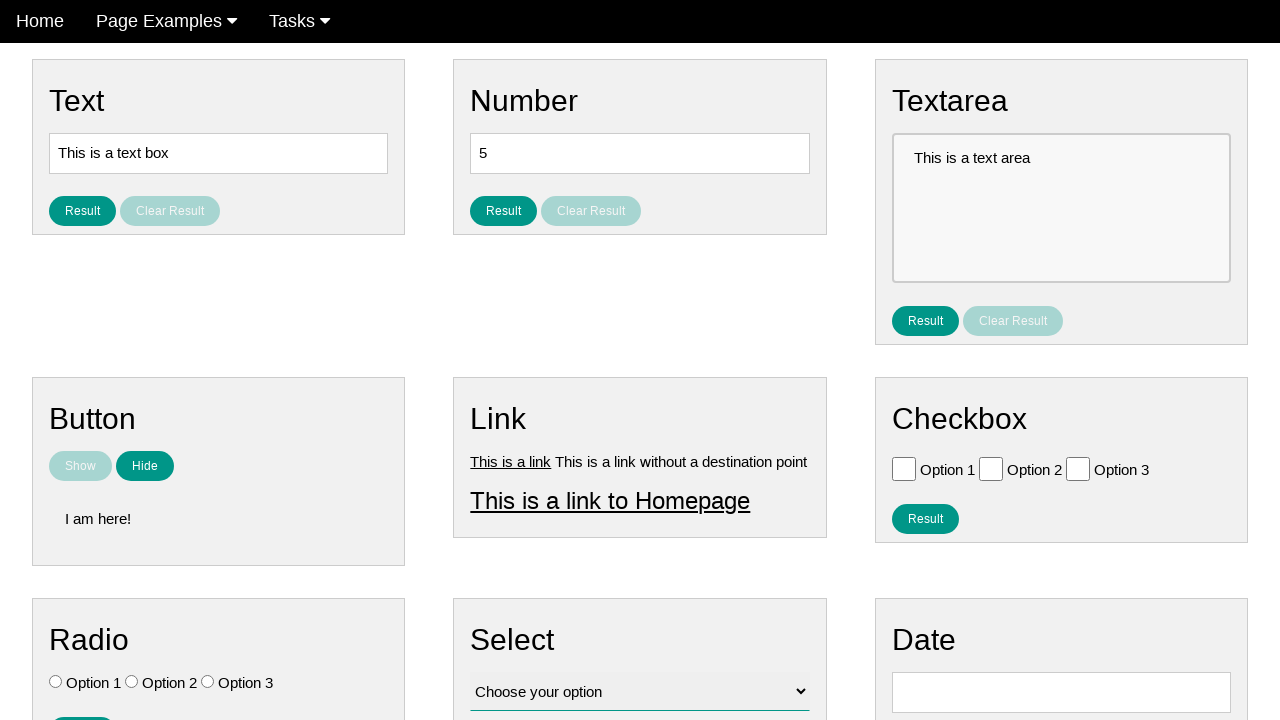

Verified hidden text content matches 'I am here!'
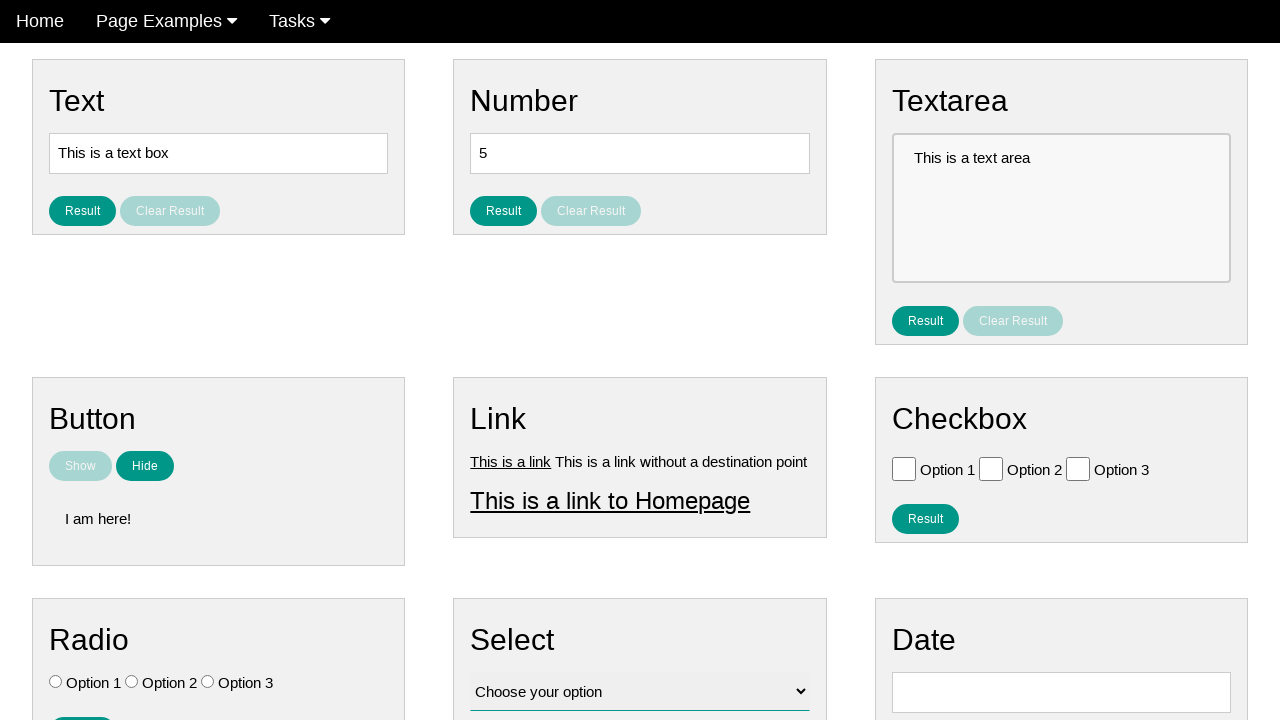

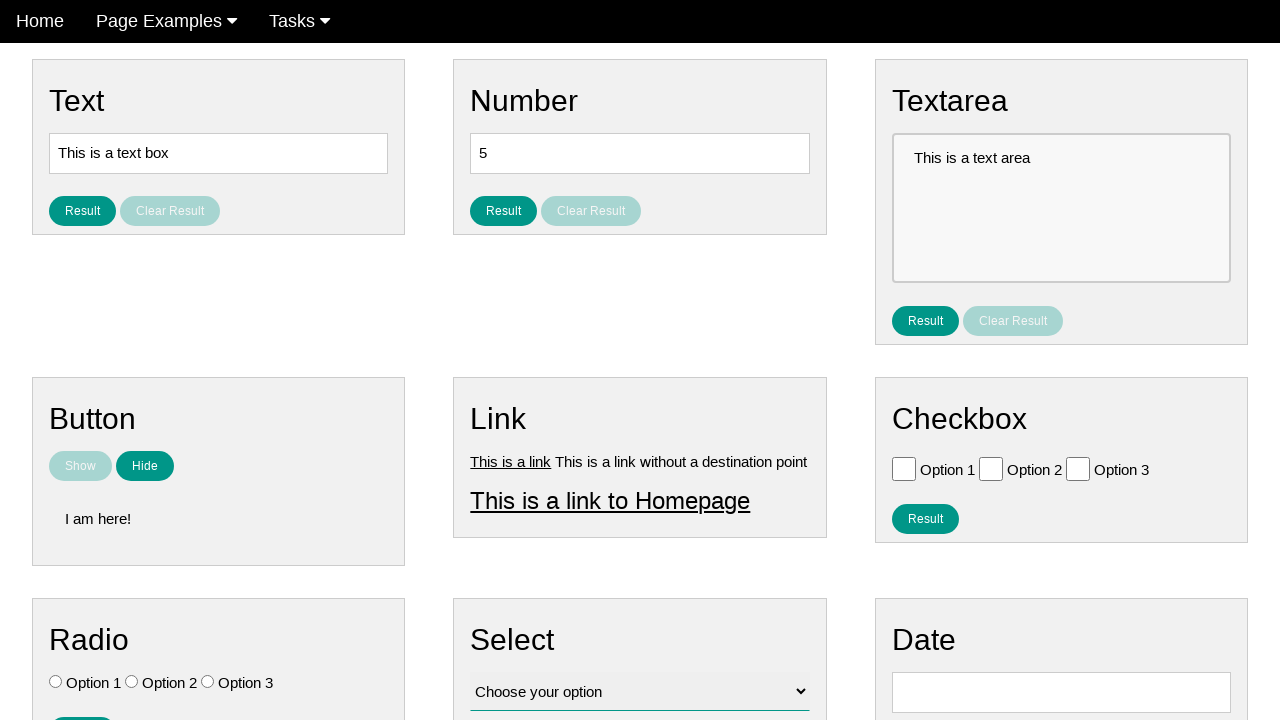